Tests hover functionality by hovering over the first avatar image on the page and verifying that the additional user information (figcaption) becomes visible.

Starting URL: http://the-internet.herokuapp.com/hovers

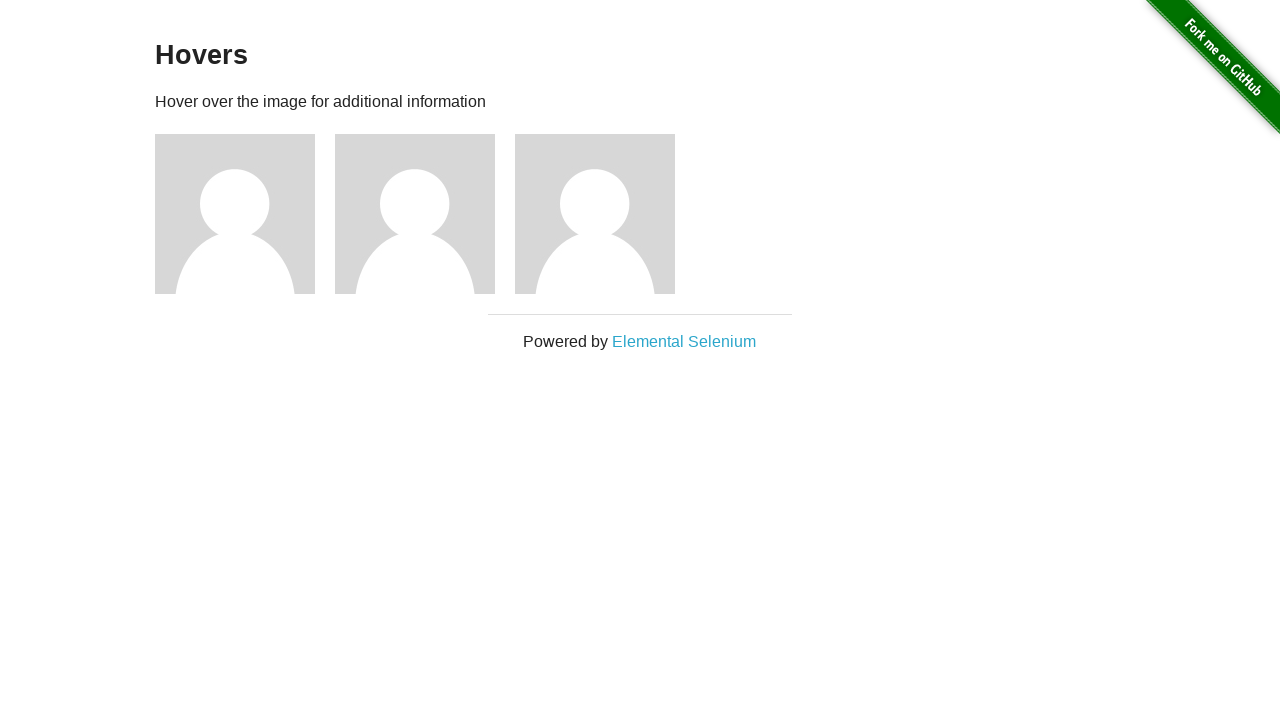

Navigated to hovers page
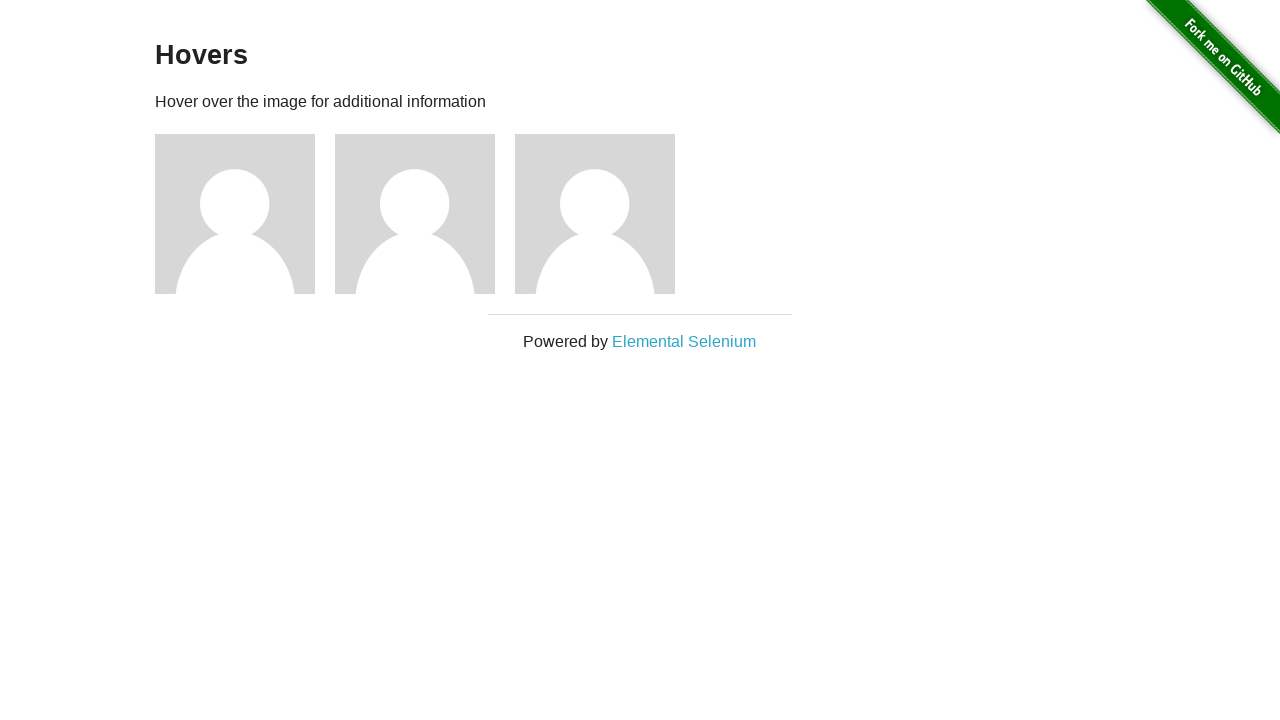

Located first avatar figure element
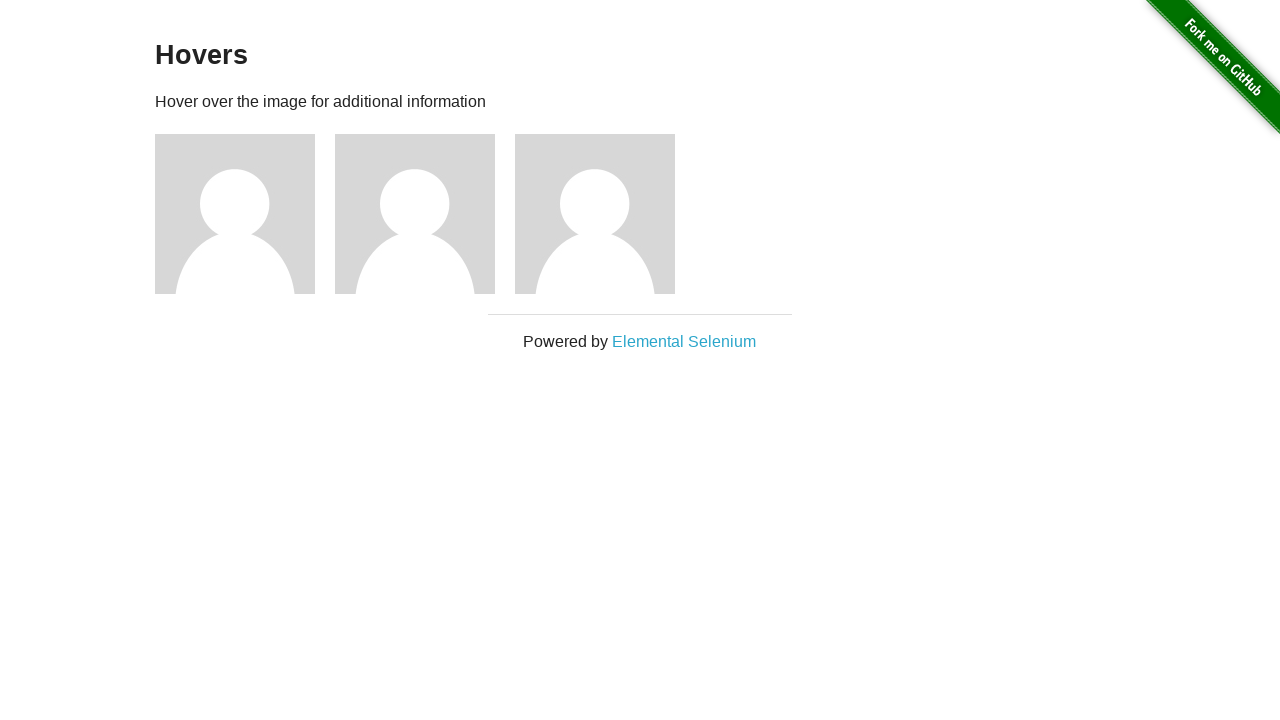

Hovered over first avatar image at (245, 214) on .figure >> nth=0
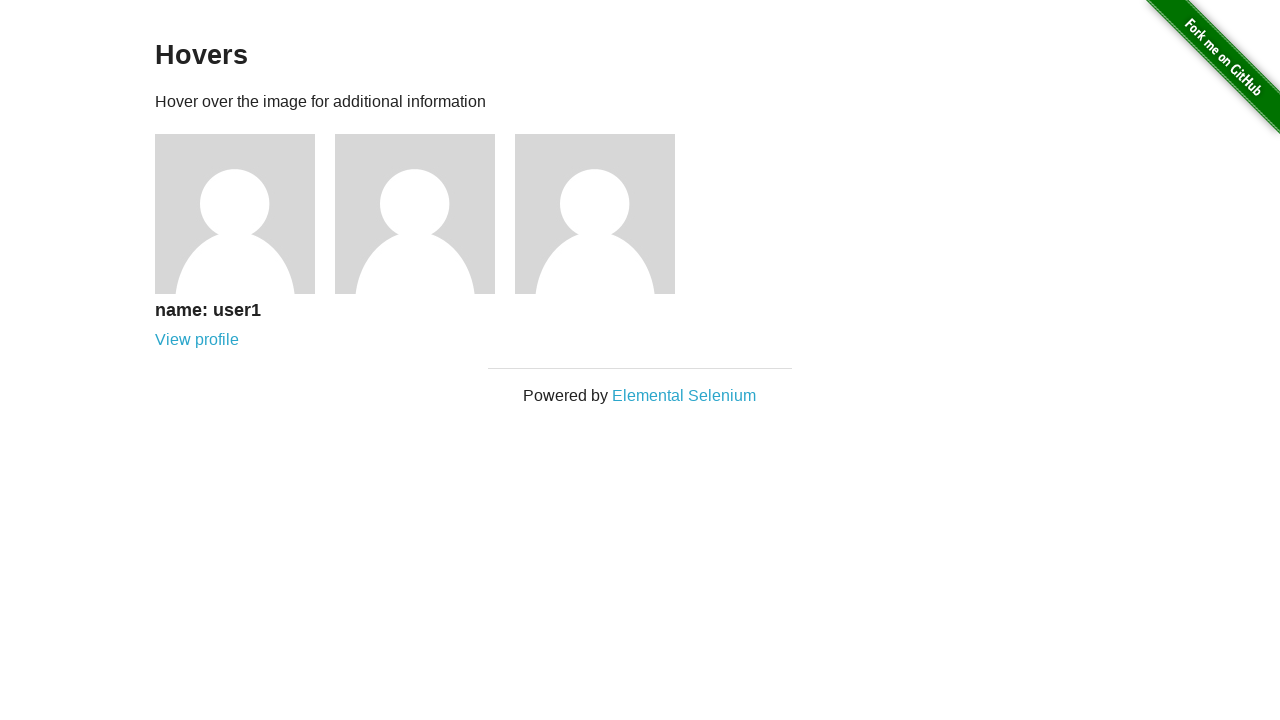

Waited for figcaption to appear
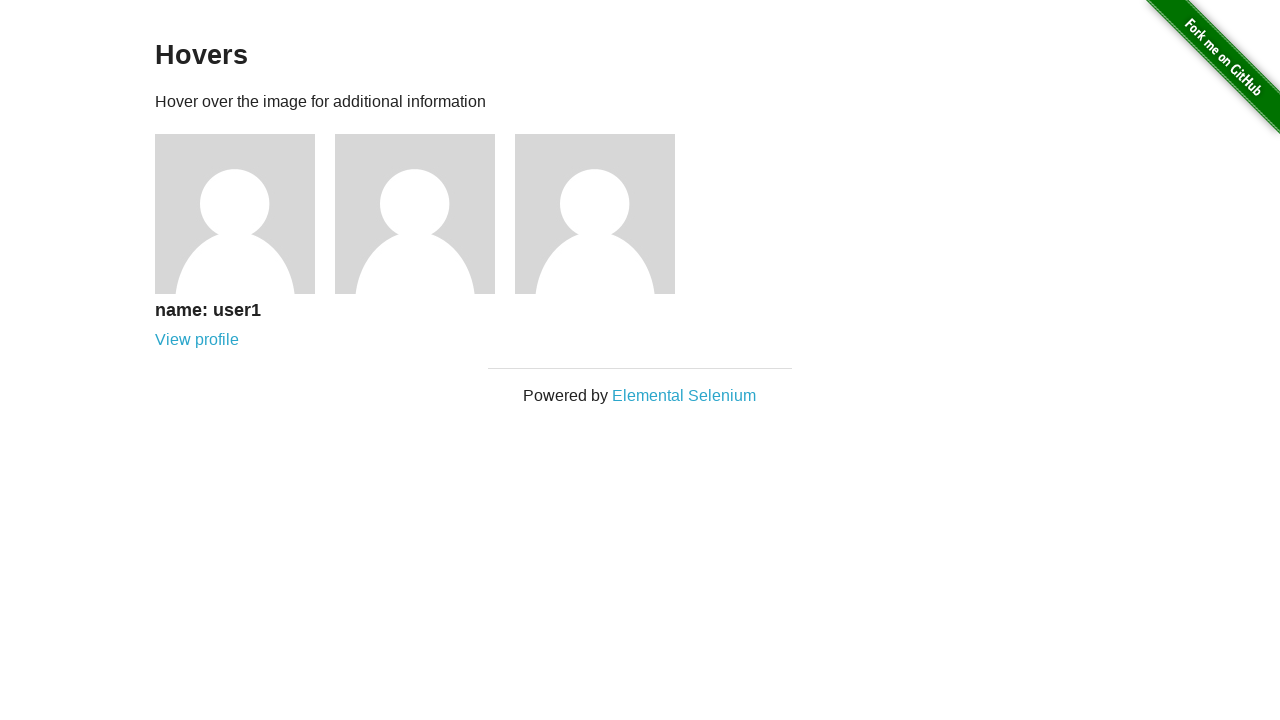

Verified that figcaption is visible
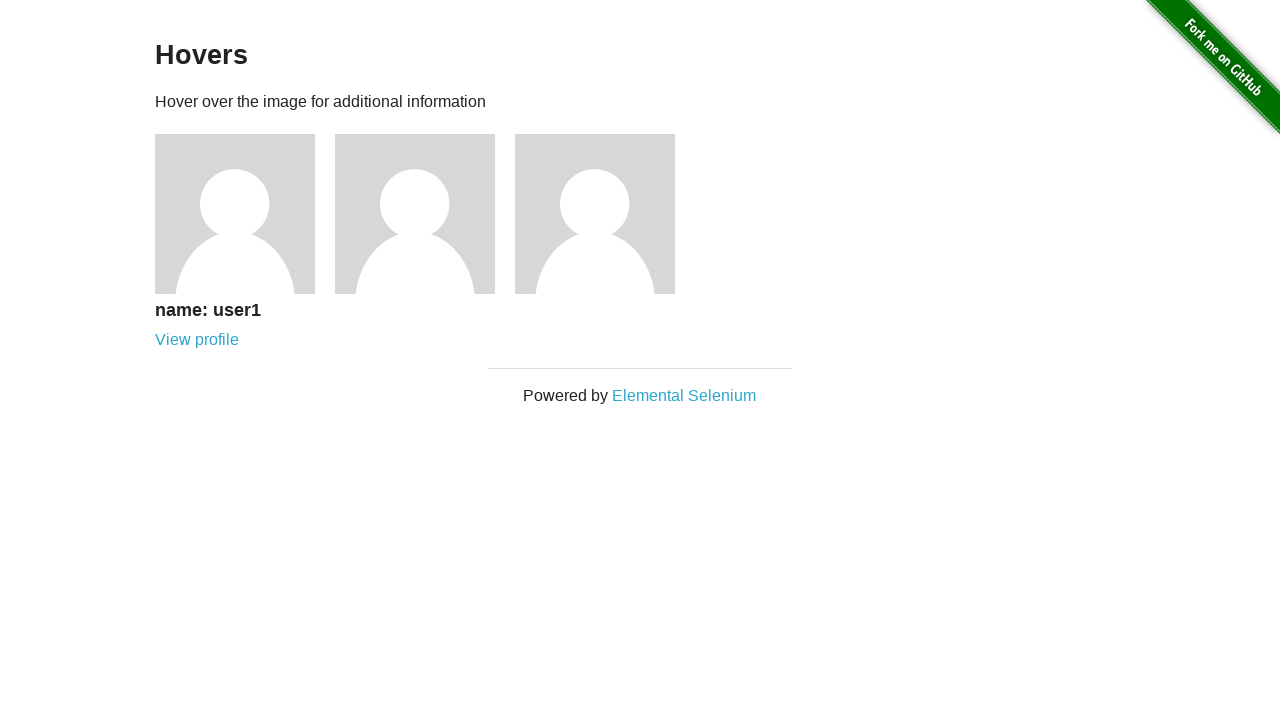

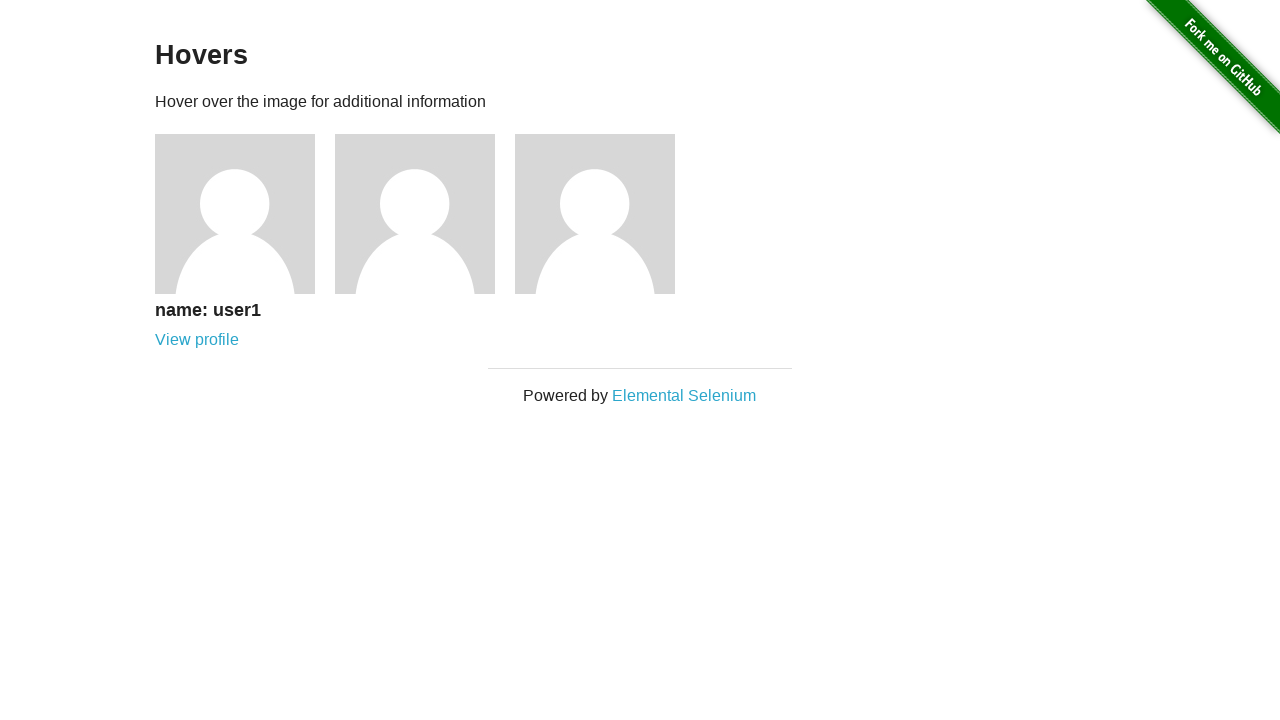